Tests multiple window handling by opening multiple windows, switching between them, filling a form field in one window, and checking a checkbox in another window

Starting URL: https://www.hyrtutorials.com/p/window-handles-practice.html

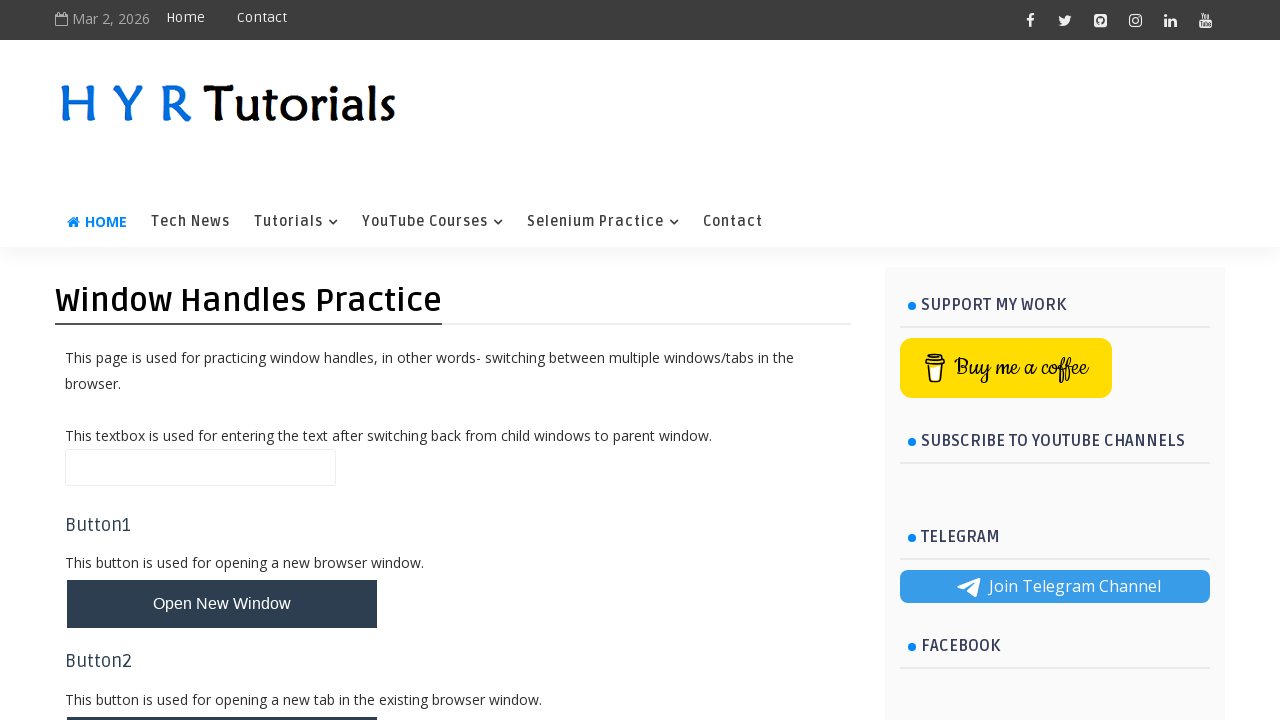

Clicked button to open multiple windows at (222, 361) on #newWindowsBtn
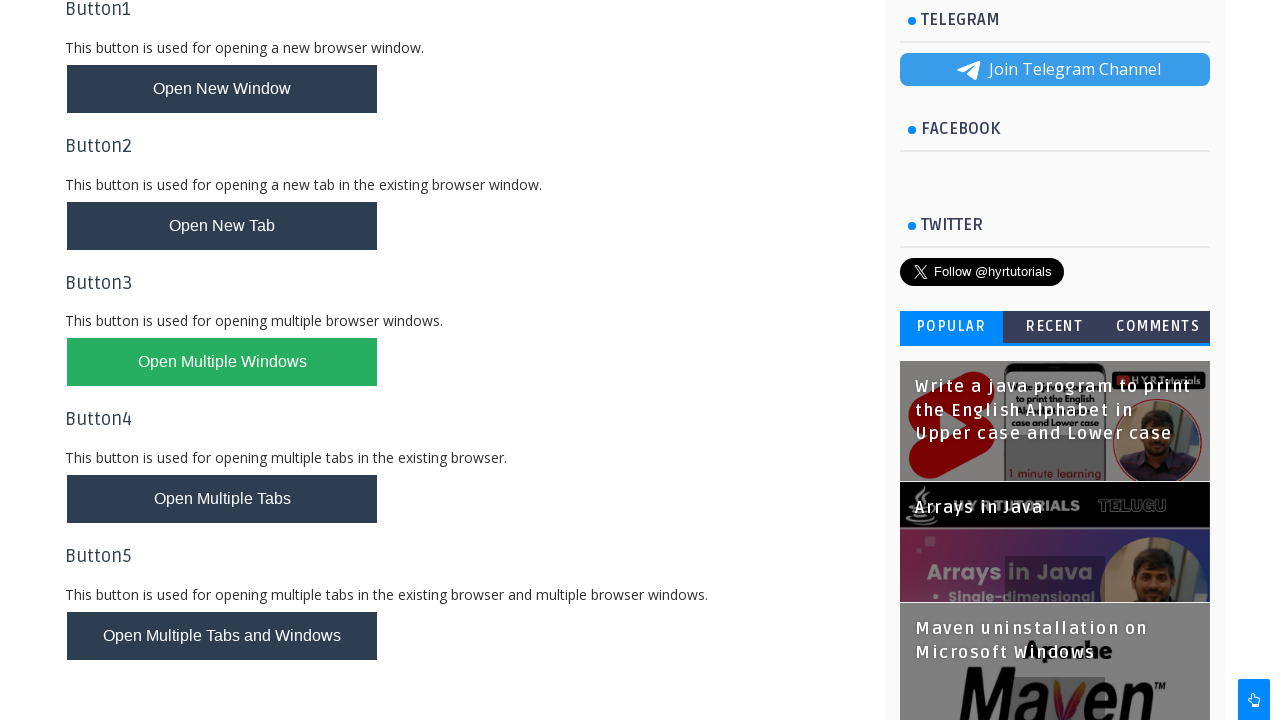

Popup window opened and captured
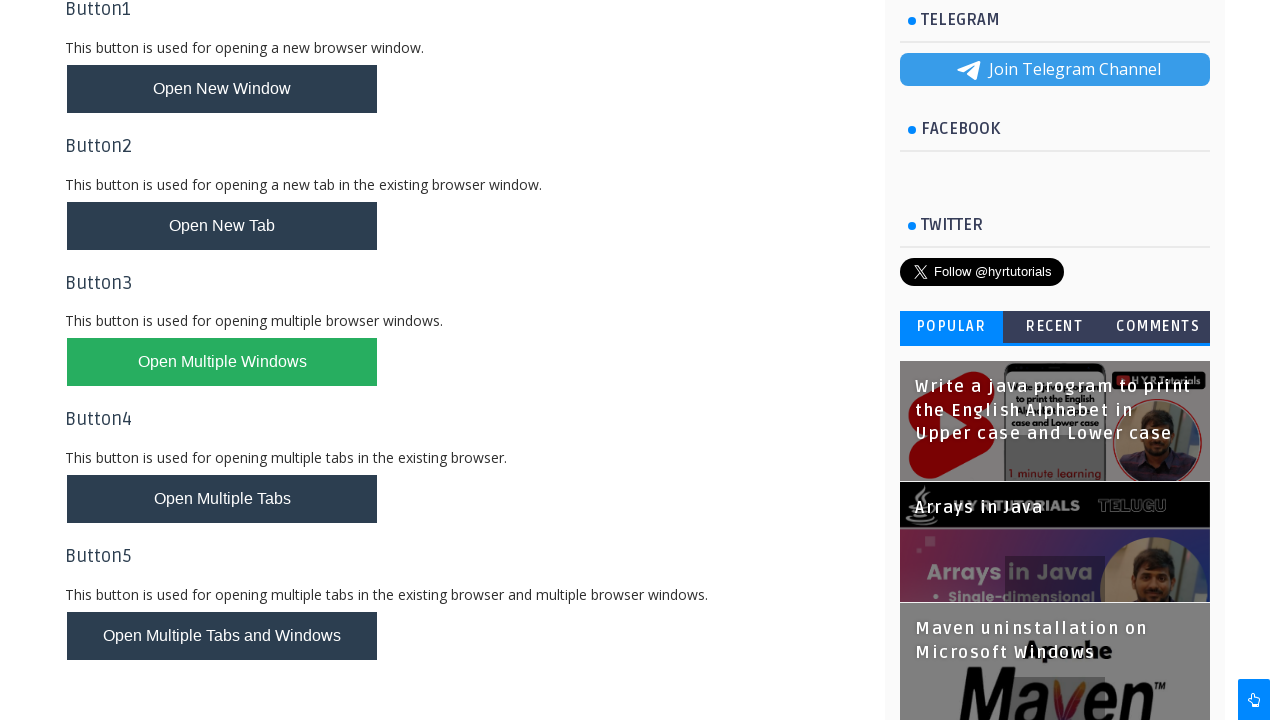

Popup window loaded (domcontentloaded)
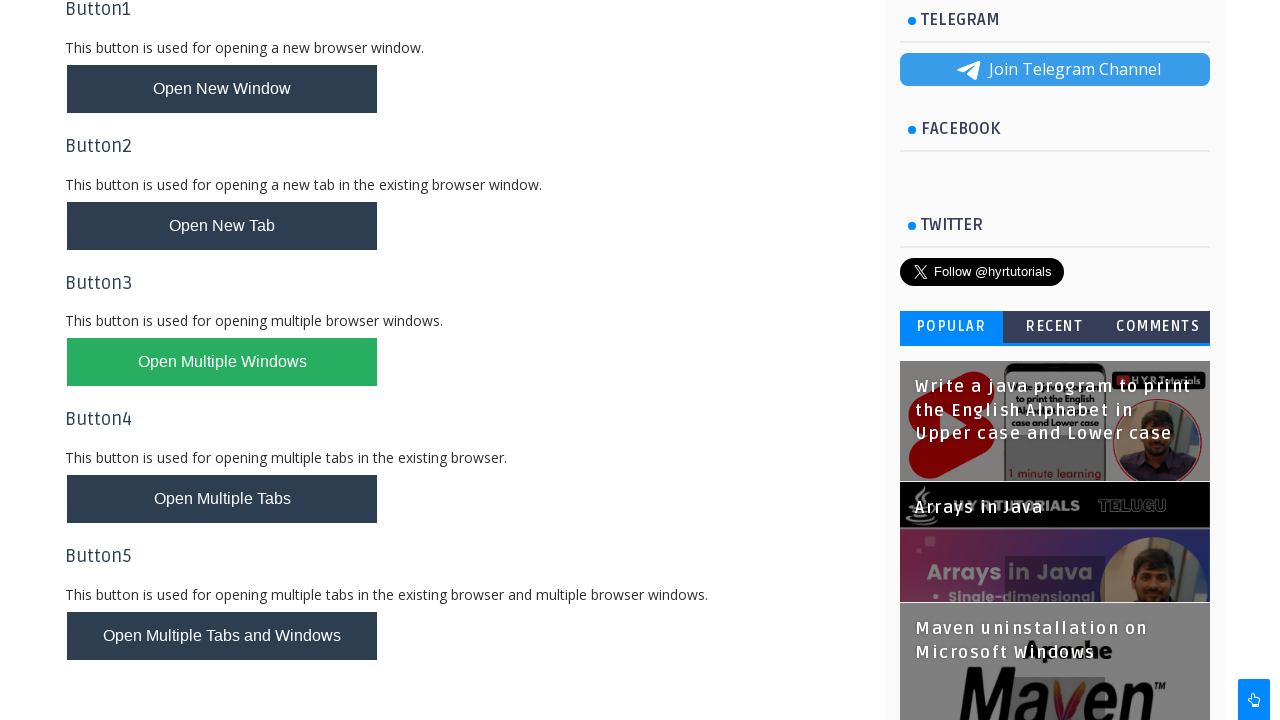

Retrieved all pages from context
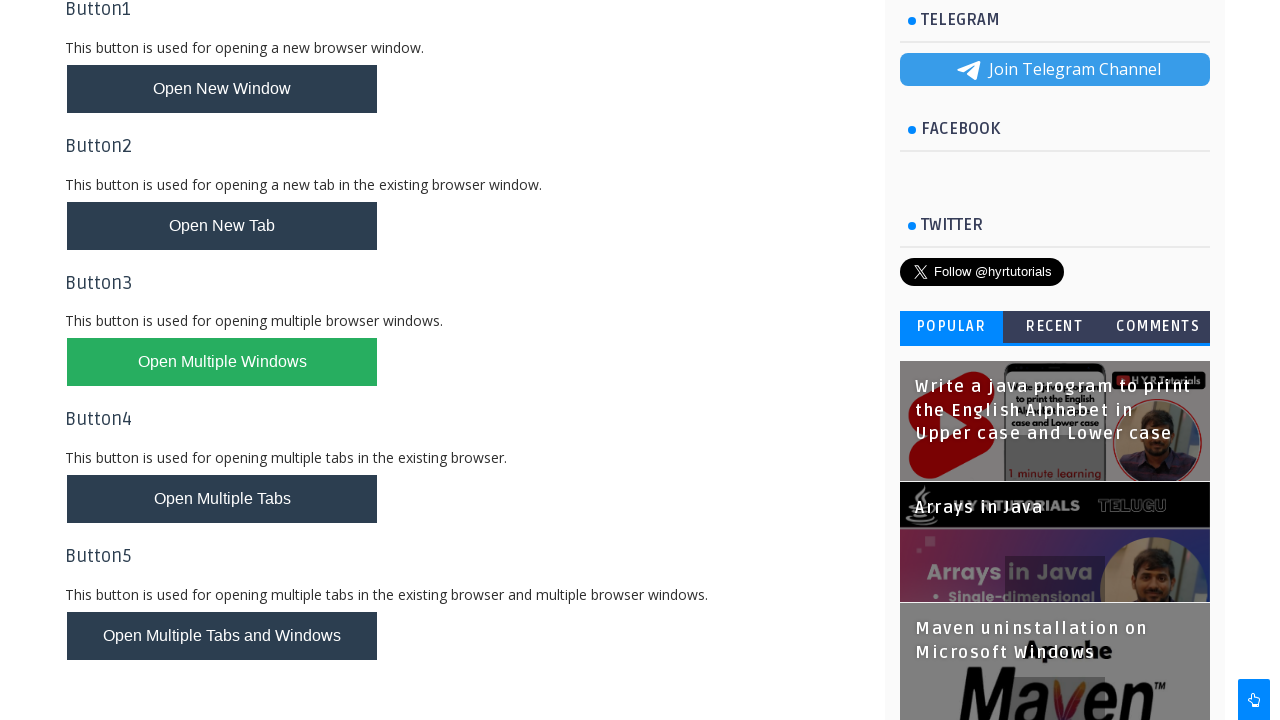

Switched to second window
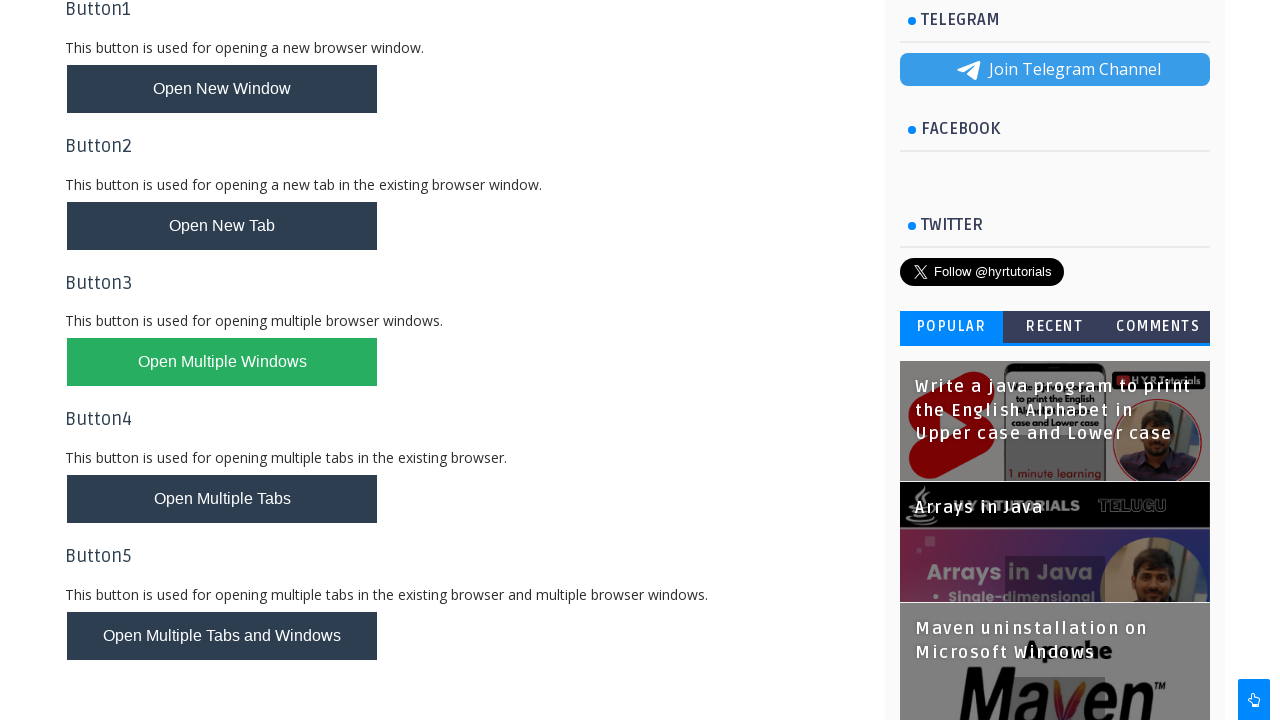

Filled first name field with 'Asma' in second window on [name="fName"]
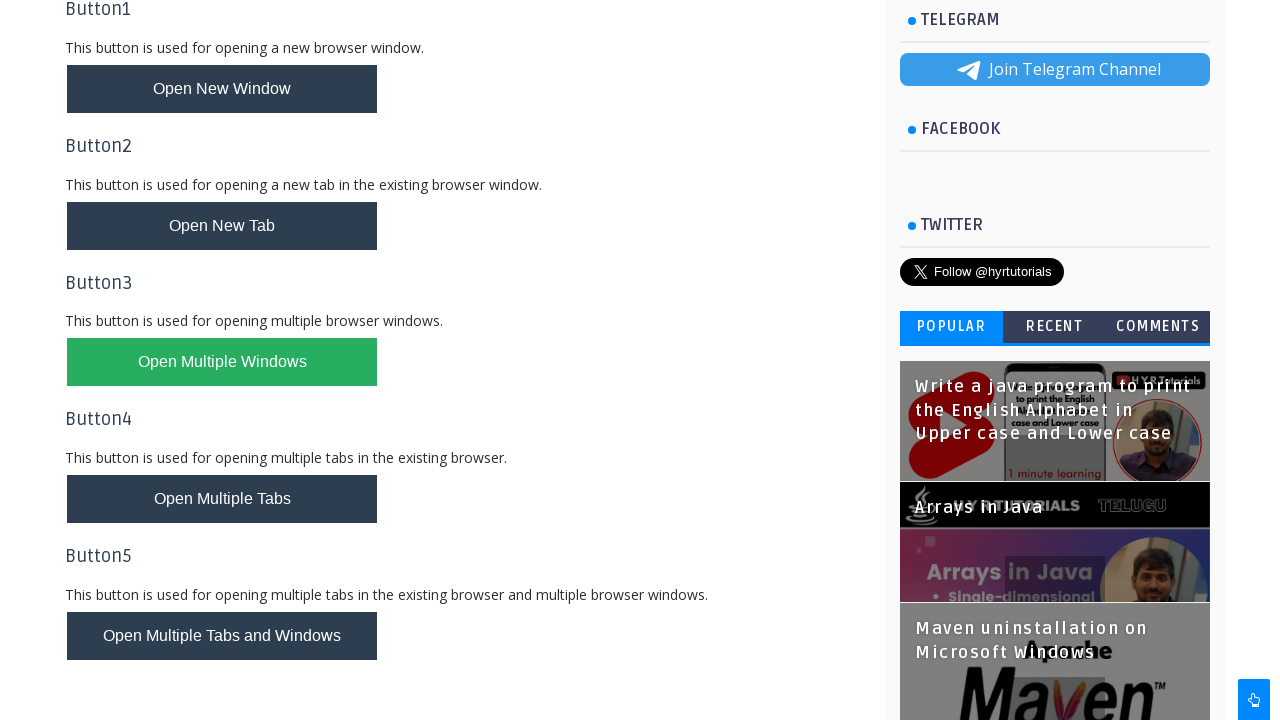

Switched to third window
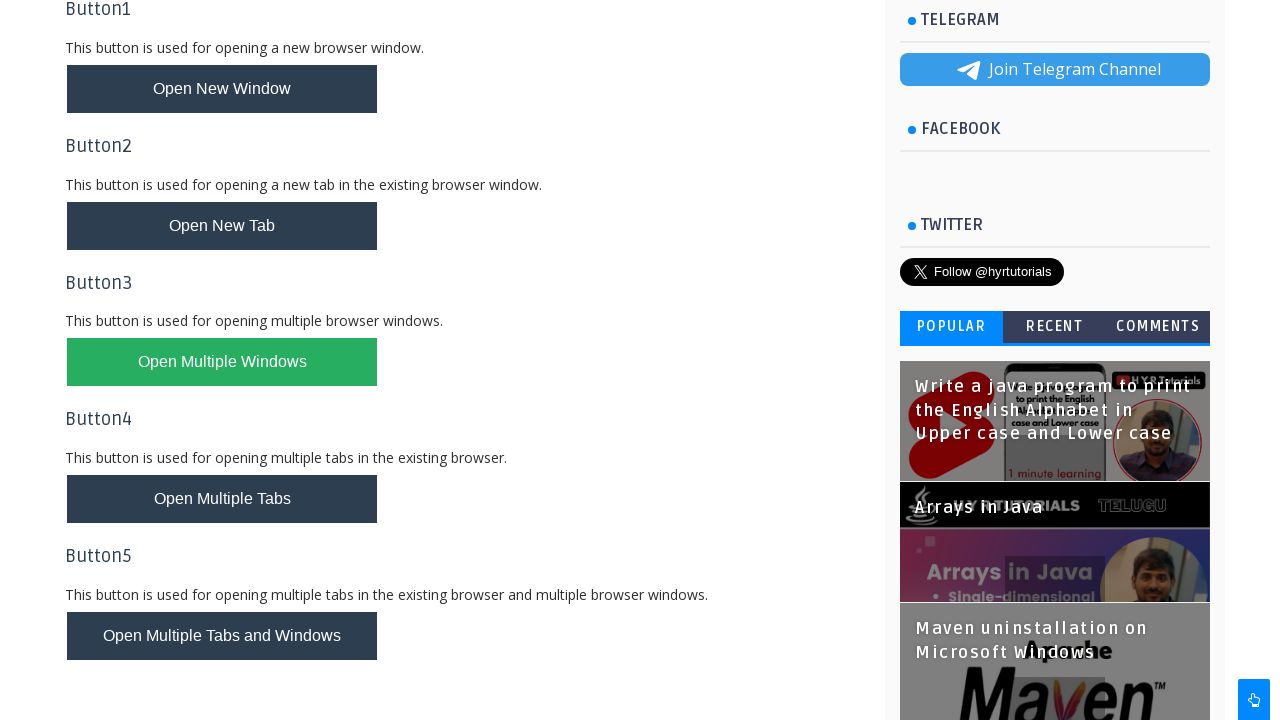

Checked checkbox in contact list of third window at (42, 225) on #contactList > tbody > tr:nth-child(2) > td:nth-child(1) > input[type=checkbox]
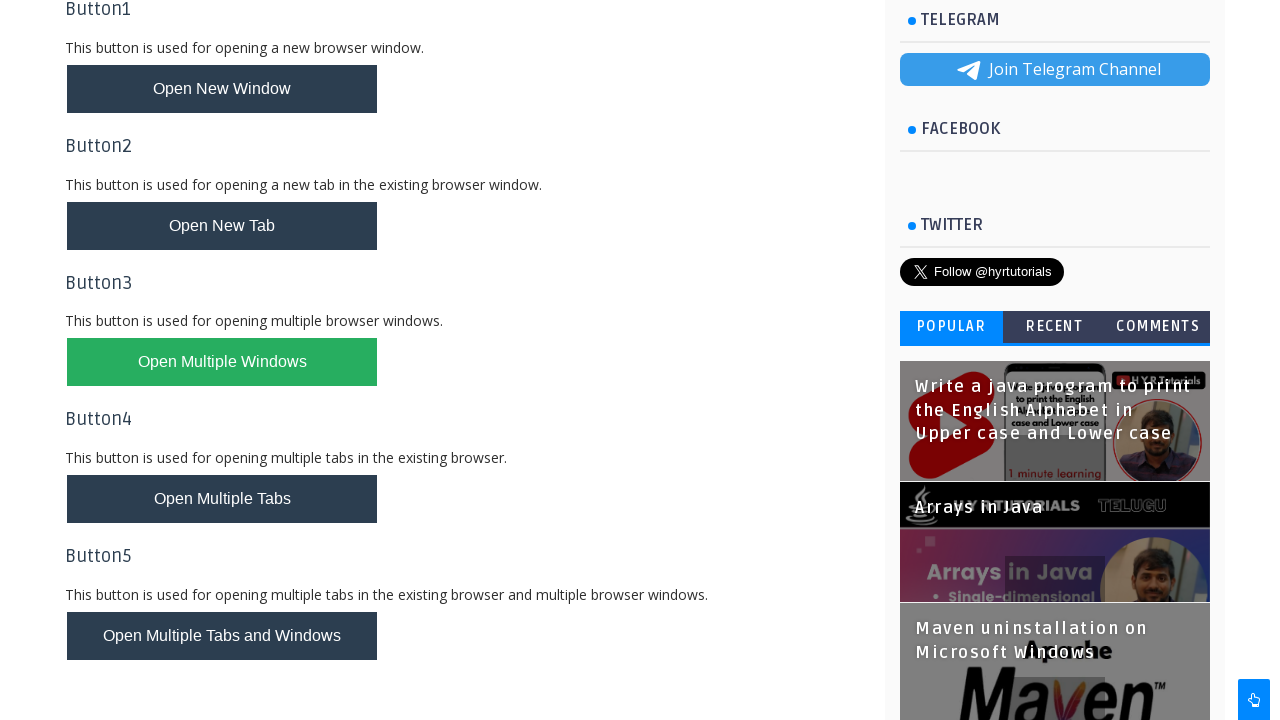

Closed the popup window
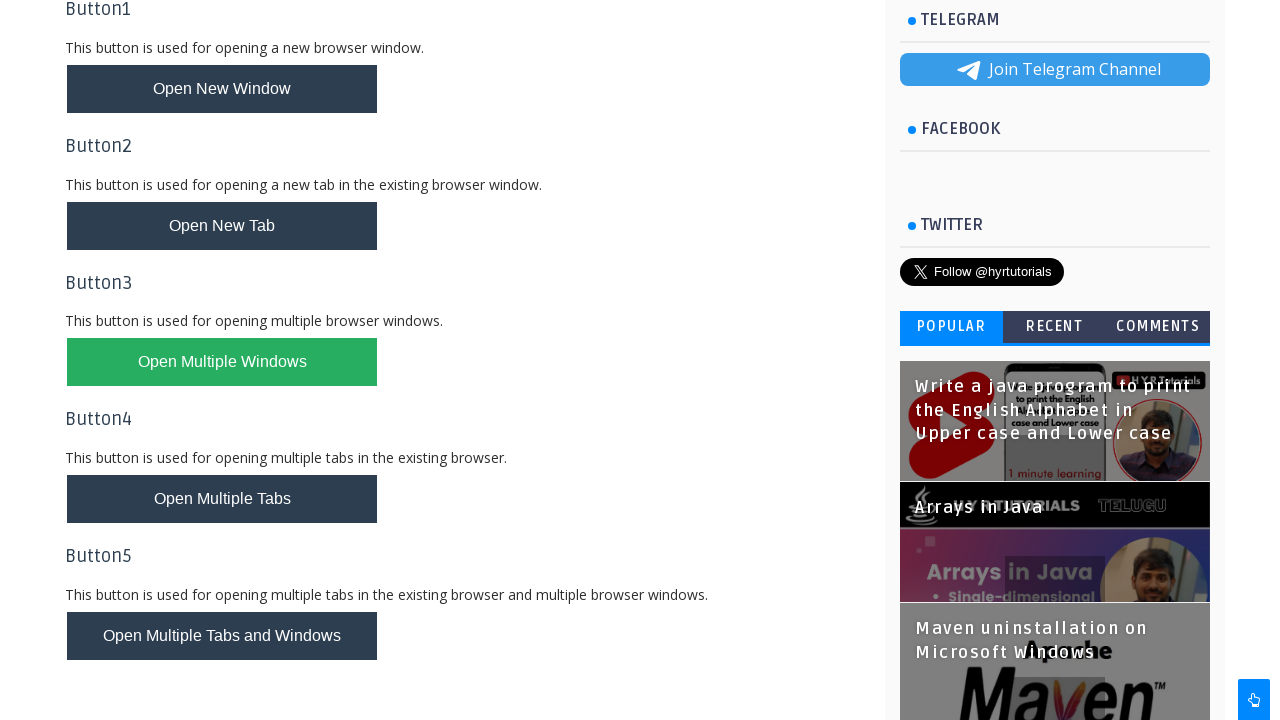

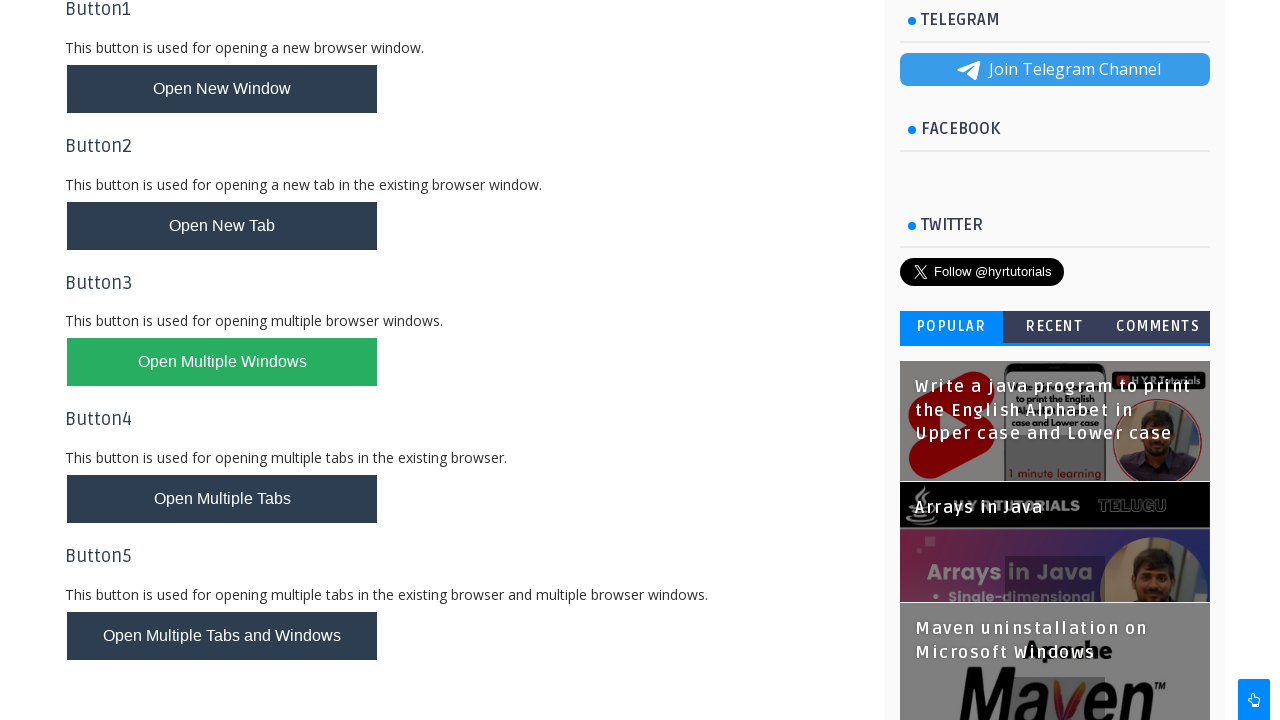